Simple smoke test that navigates to the Swiss Beauty website homepage and verifies it loads successfully.

Starting URL: https://swissbeauty.in/

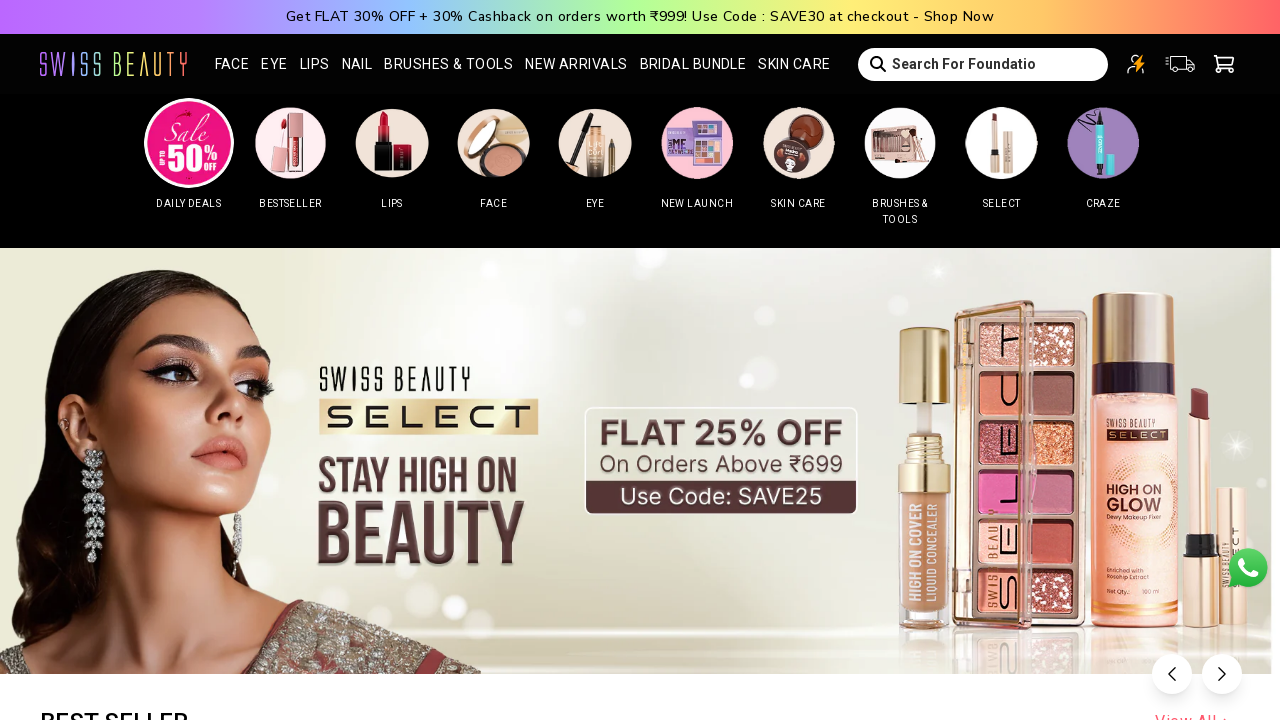

Navigated to Swiss Beauty homepage
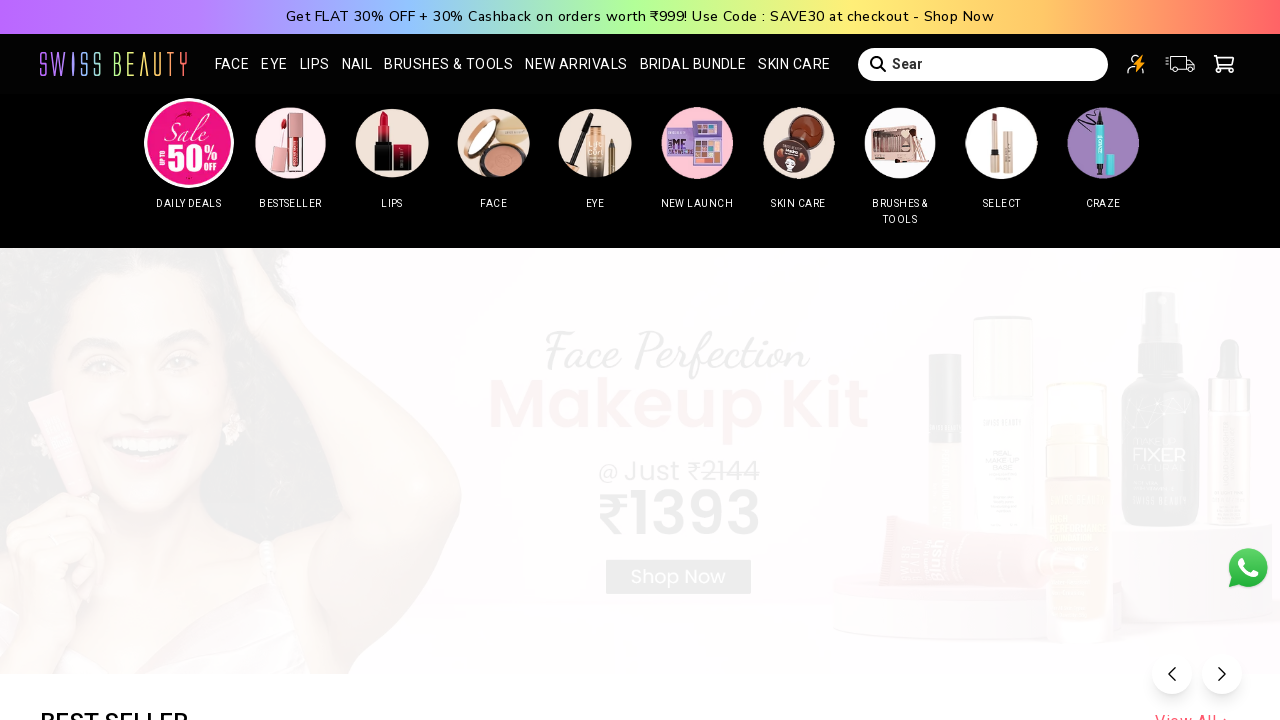

Page fully loaded with networkidle state
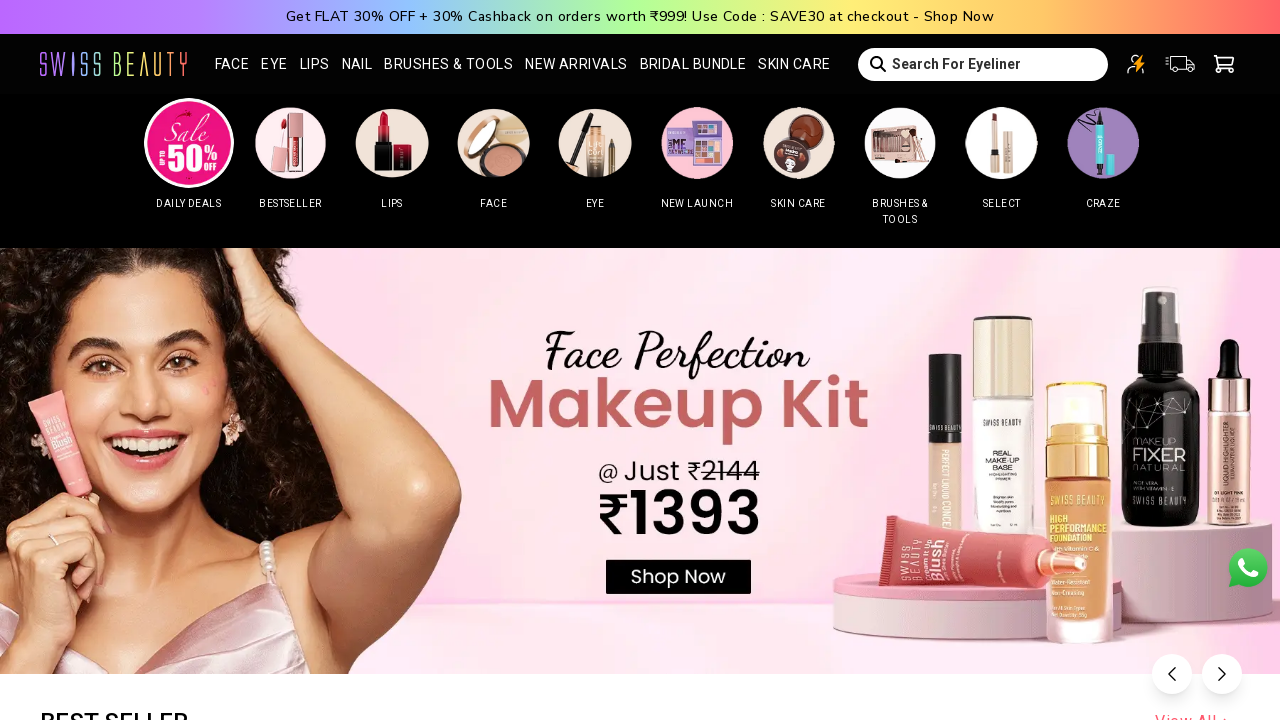

Verified that page URL is https://swissbeauty.in/
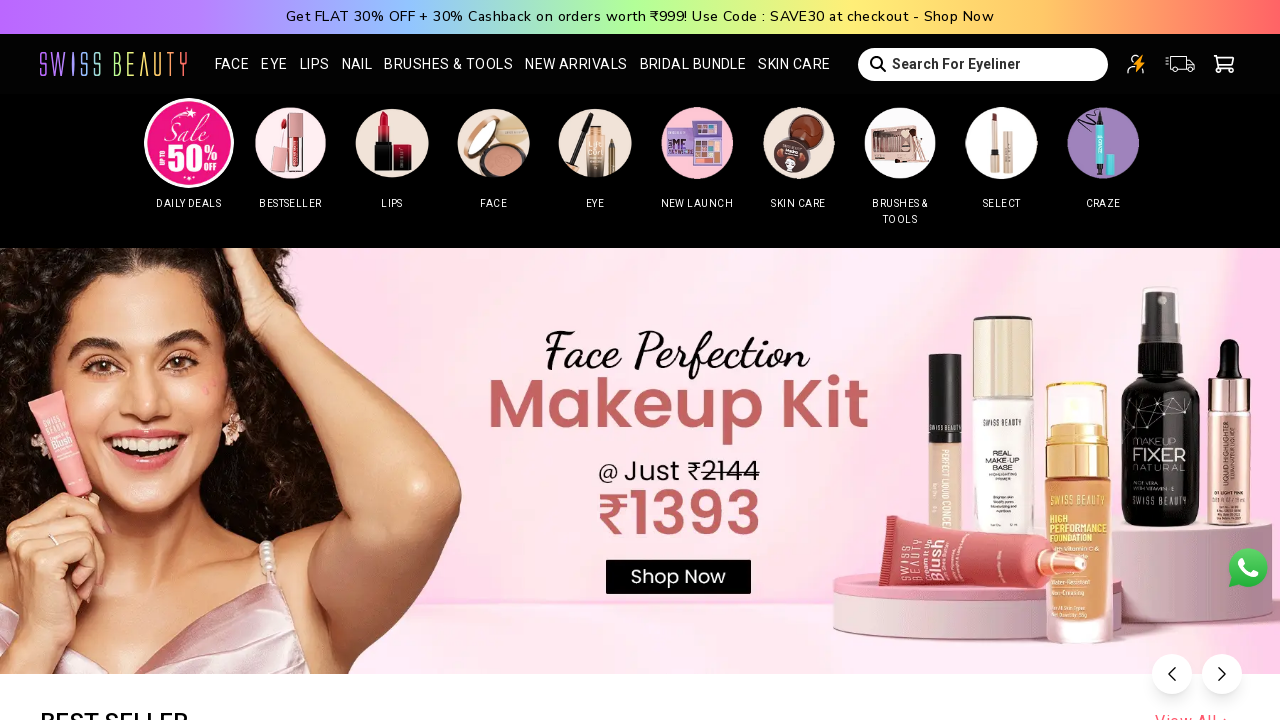

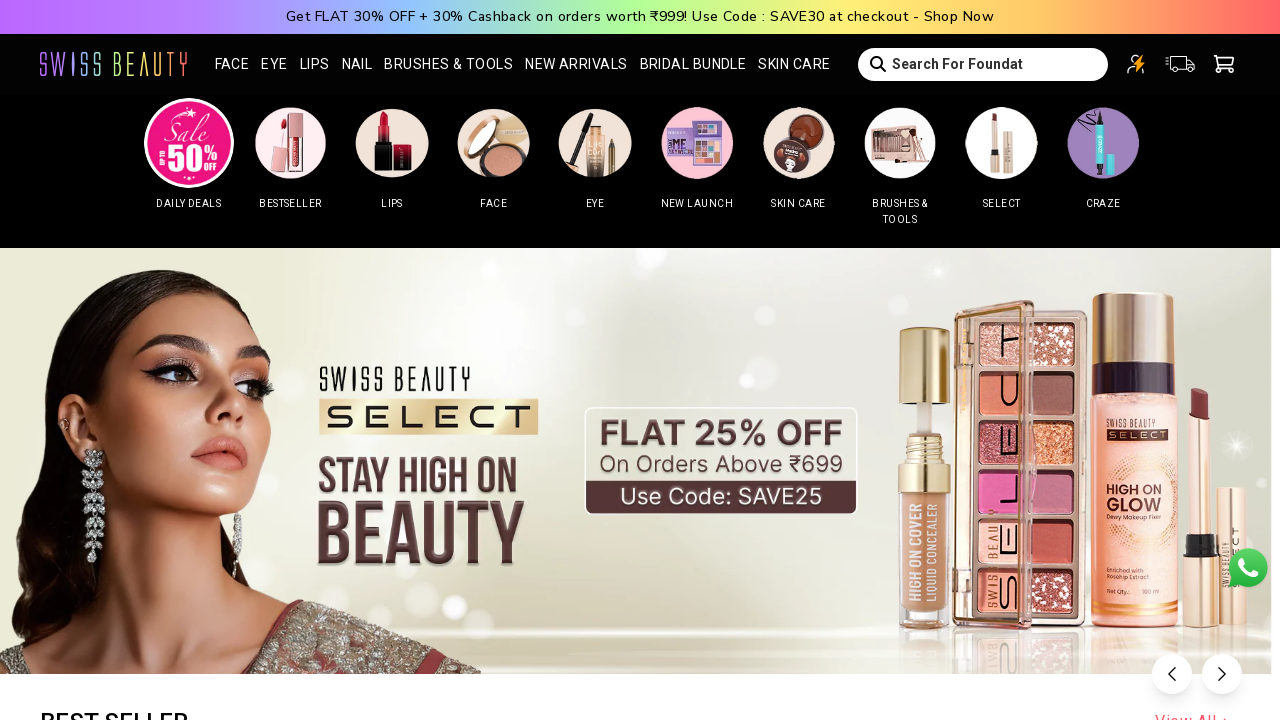